Tests different button click types on demoqa.com including double-click, right-click, and regular click interactions

Starting URL: https://demoqa.com/buttons

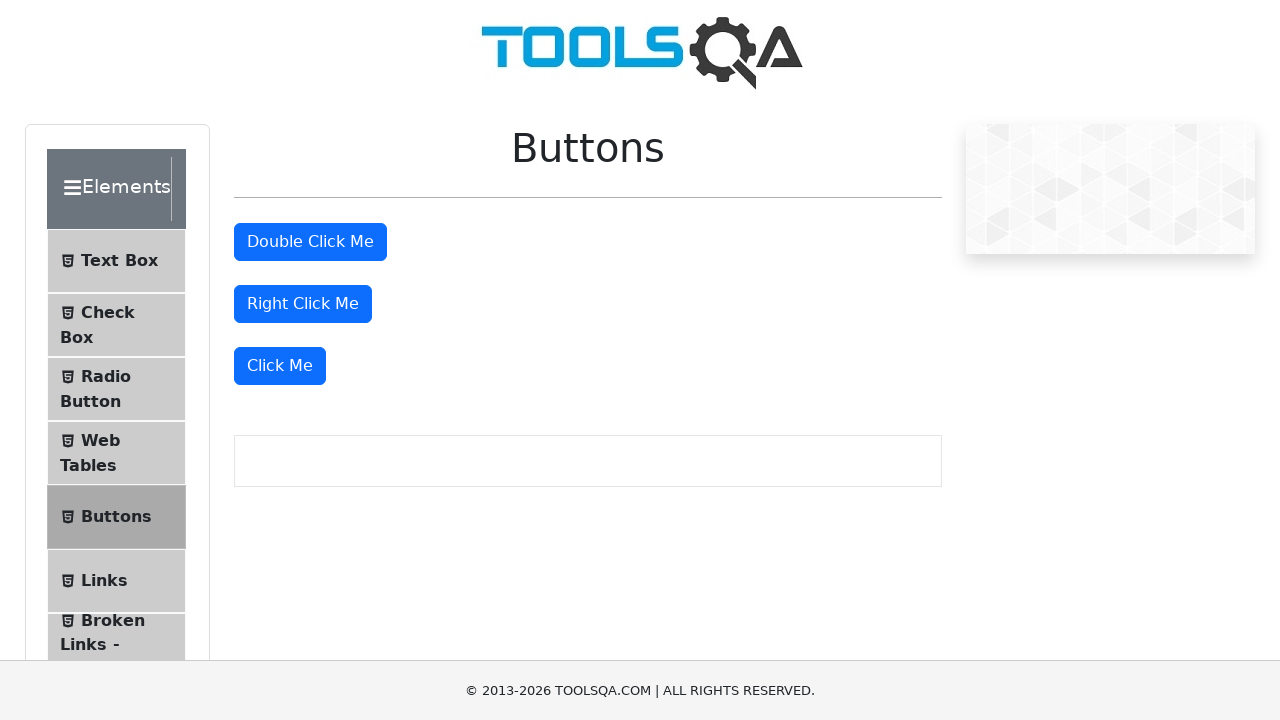

Double-clicked the 'Double Click Me' button at (310, 242) on #doubleClickBtn
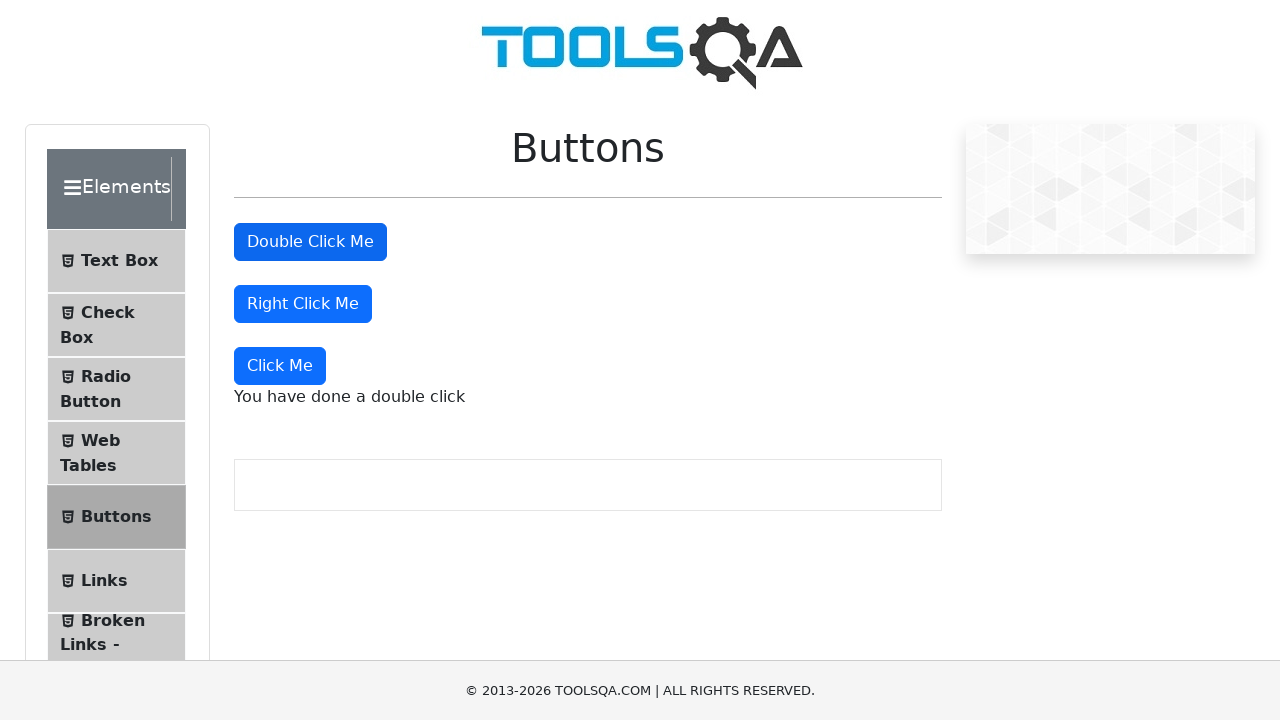

Right-clicked the 'Right Click Me' button at (303, 304) on #rightClickBtn
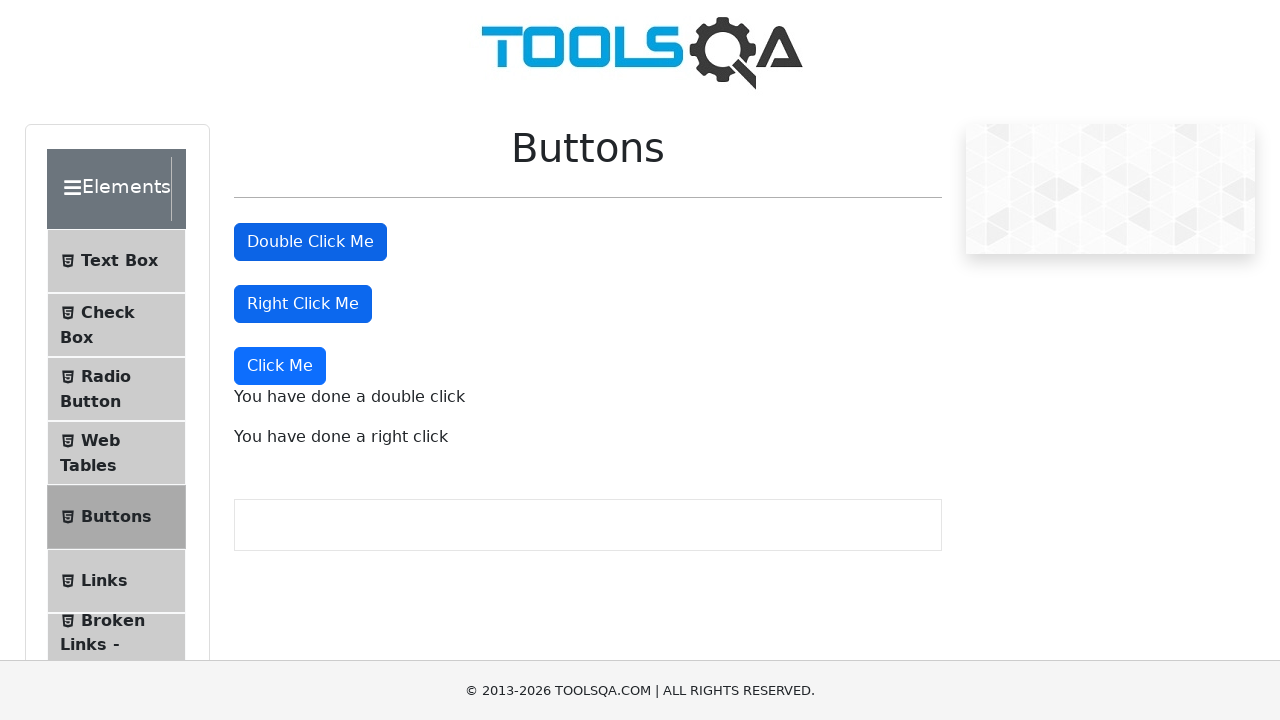

Clicked the dynamic 'Click Me' button at (280, 366) on button:has-text('Click Me'):not(#doubleClickBtn):not(#rightClickBtn)
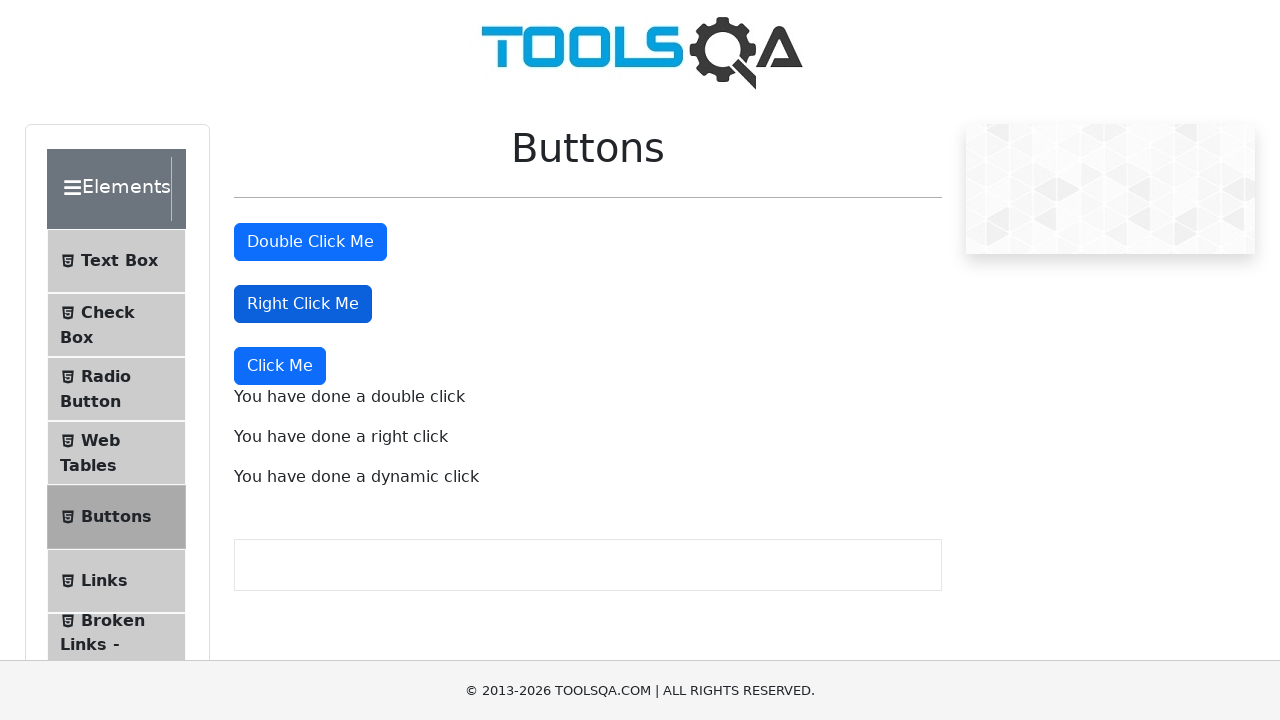

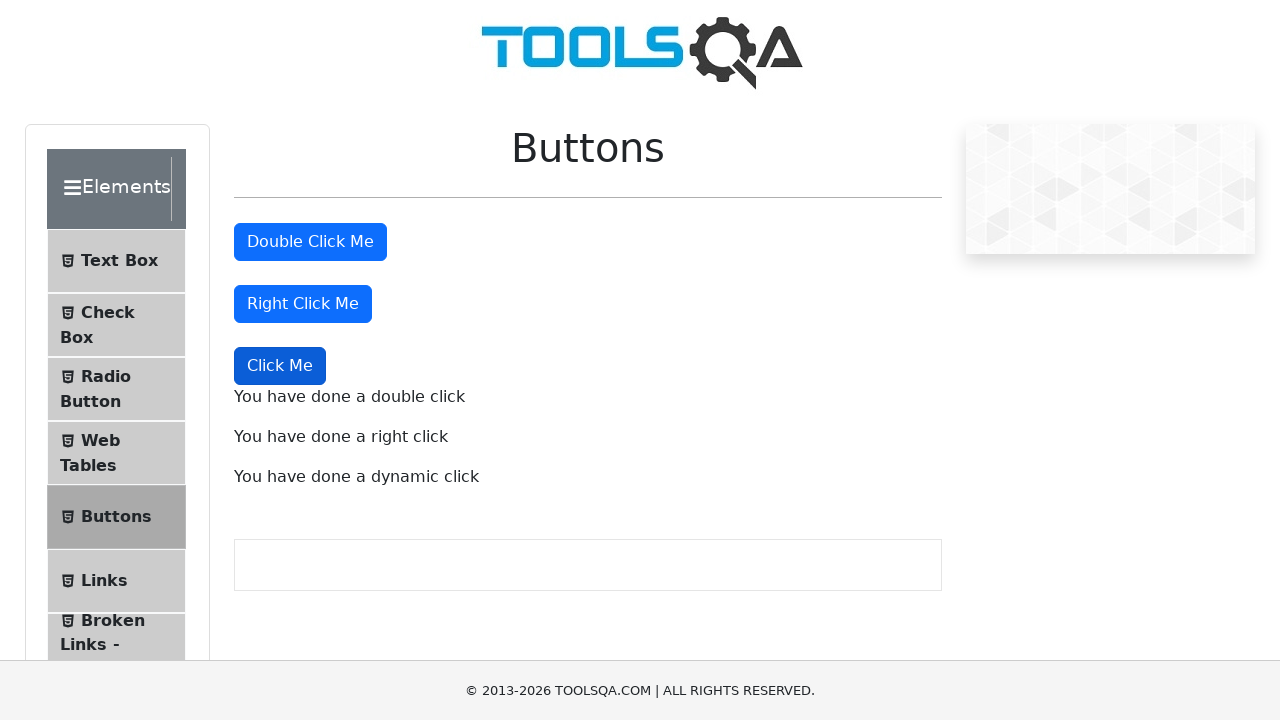